Tests that the Remember Me checkbox is clickable and becomes selected when clicked

Starting URL: https://circlek-public.github.io/cki-service-recruitment-task/

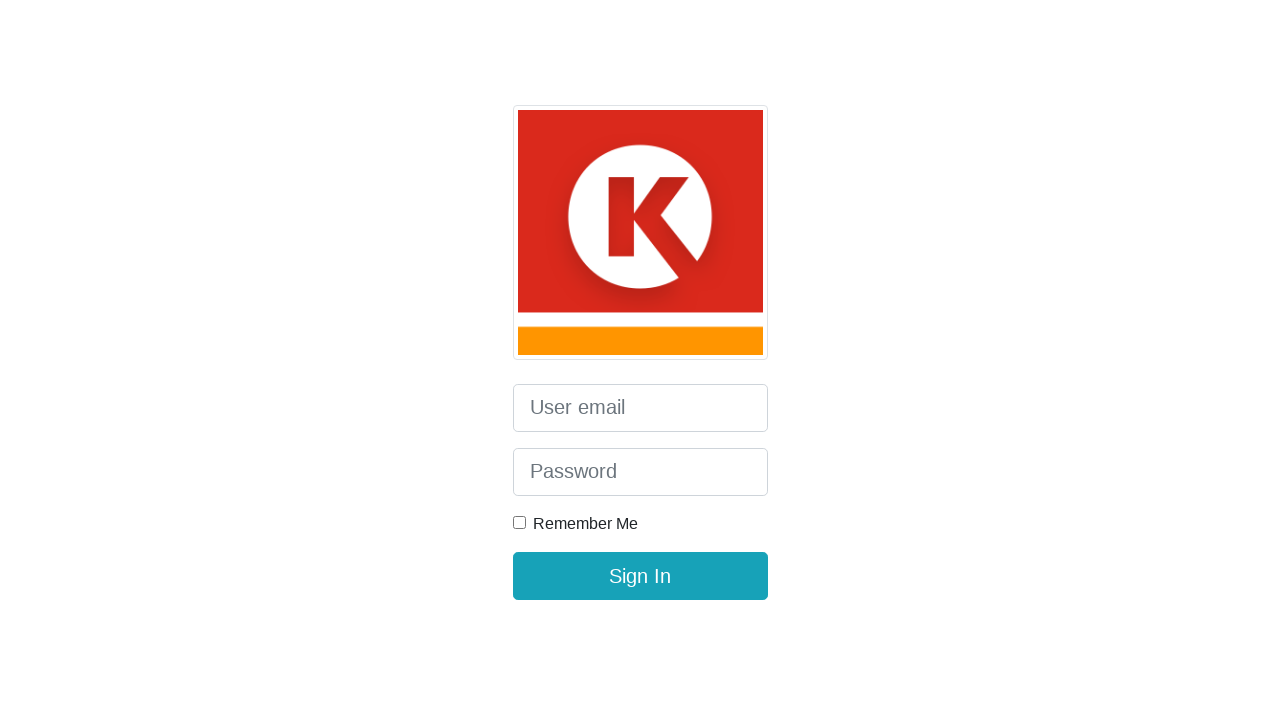

Located Remember Me checkbox element
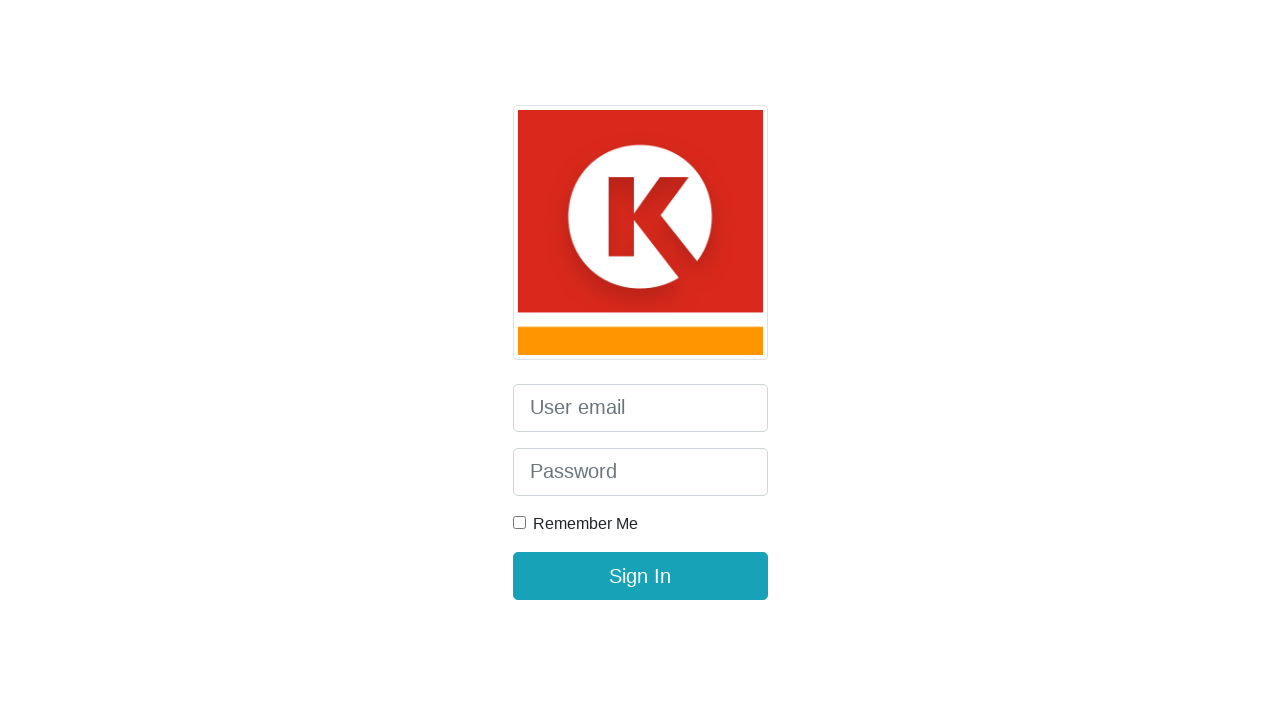

Clicked Remember Me checkbox at (519, 523) on xpath=//*[contains(text(), 'Remember Me')]/../input
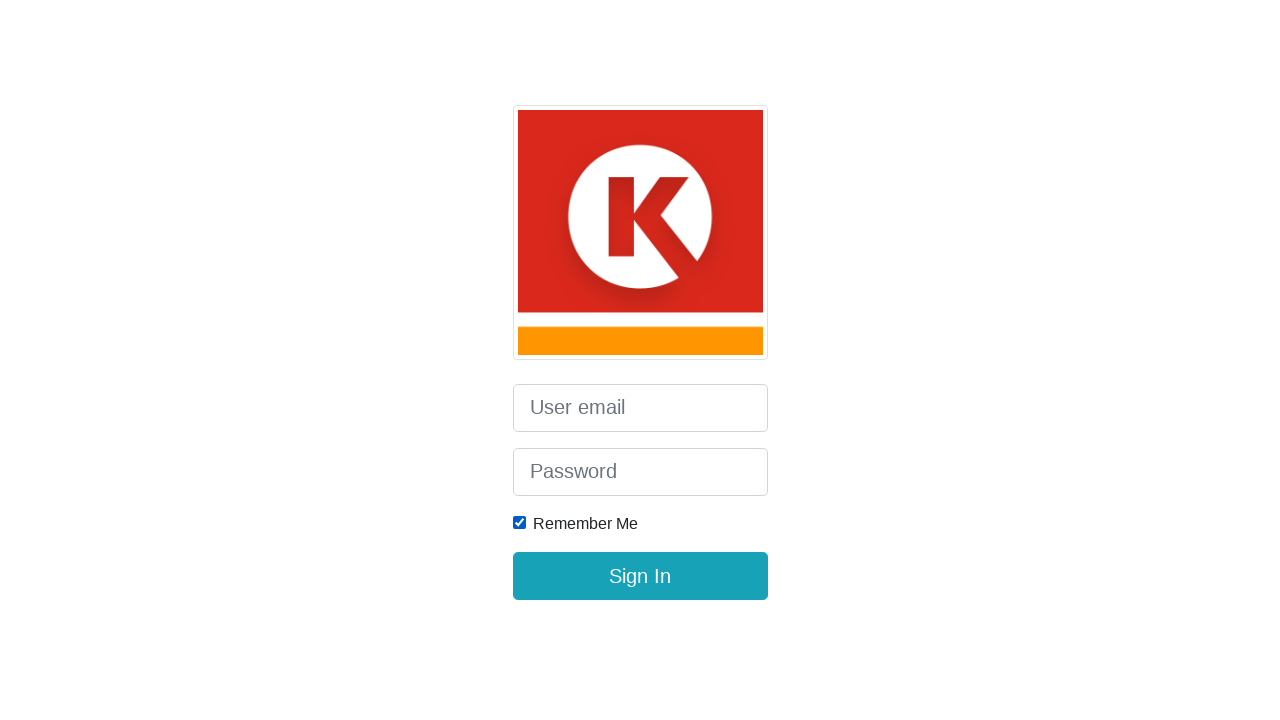

Verified Remember Me checkbox is selected
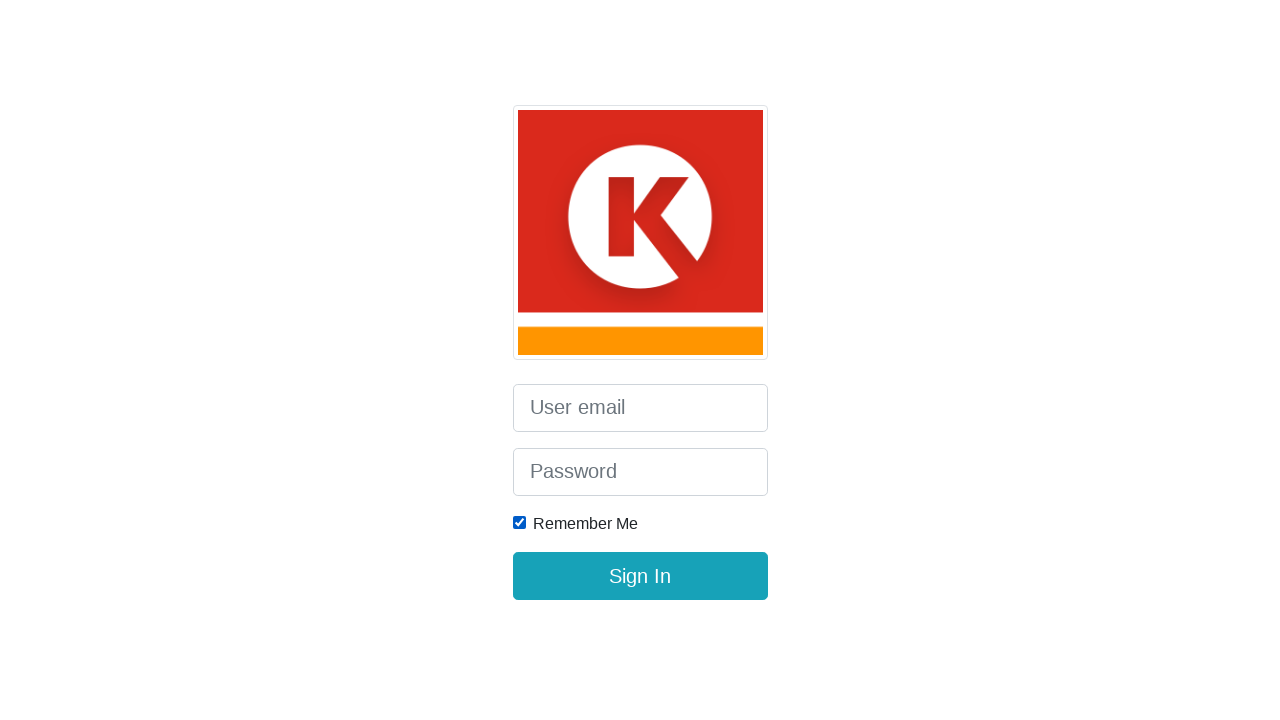

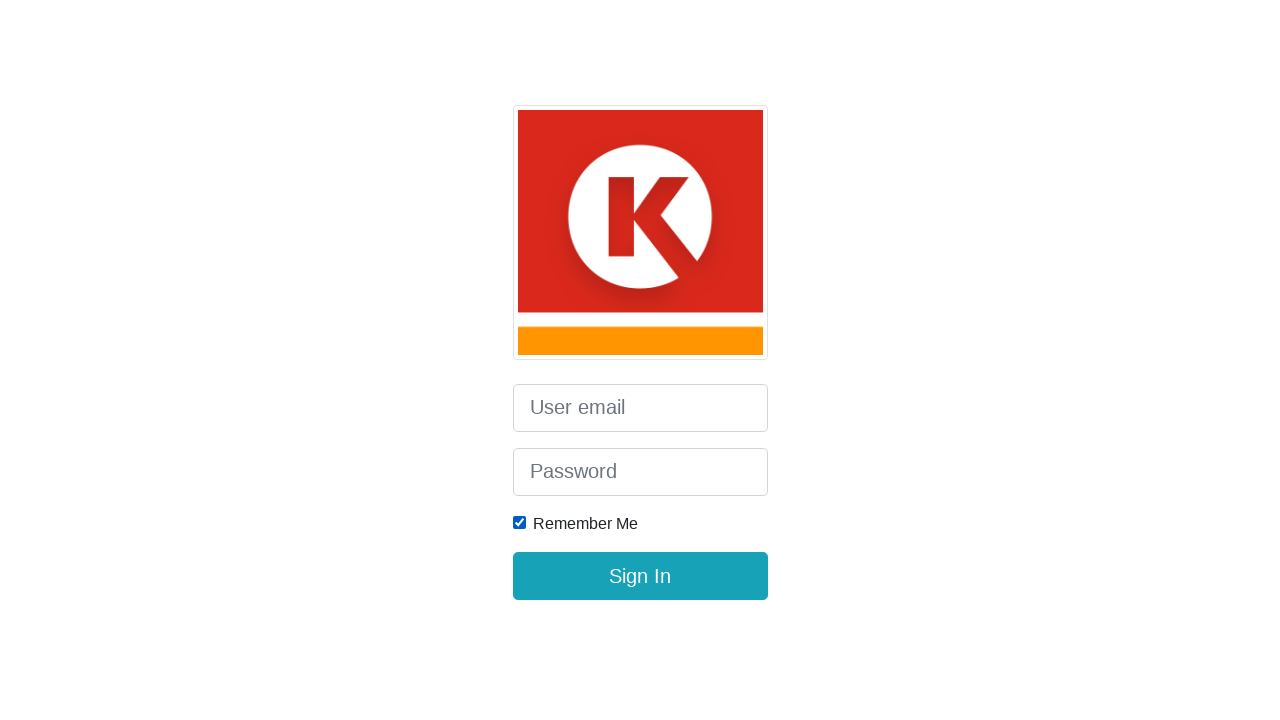